Navigates to GitHub homepage and verifies the page loads by checking the page title

Starting URL: https://github.com

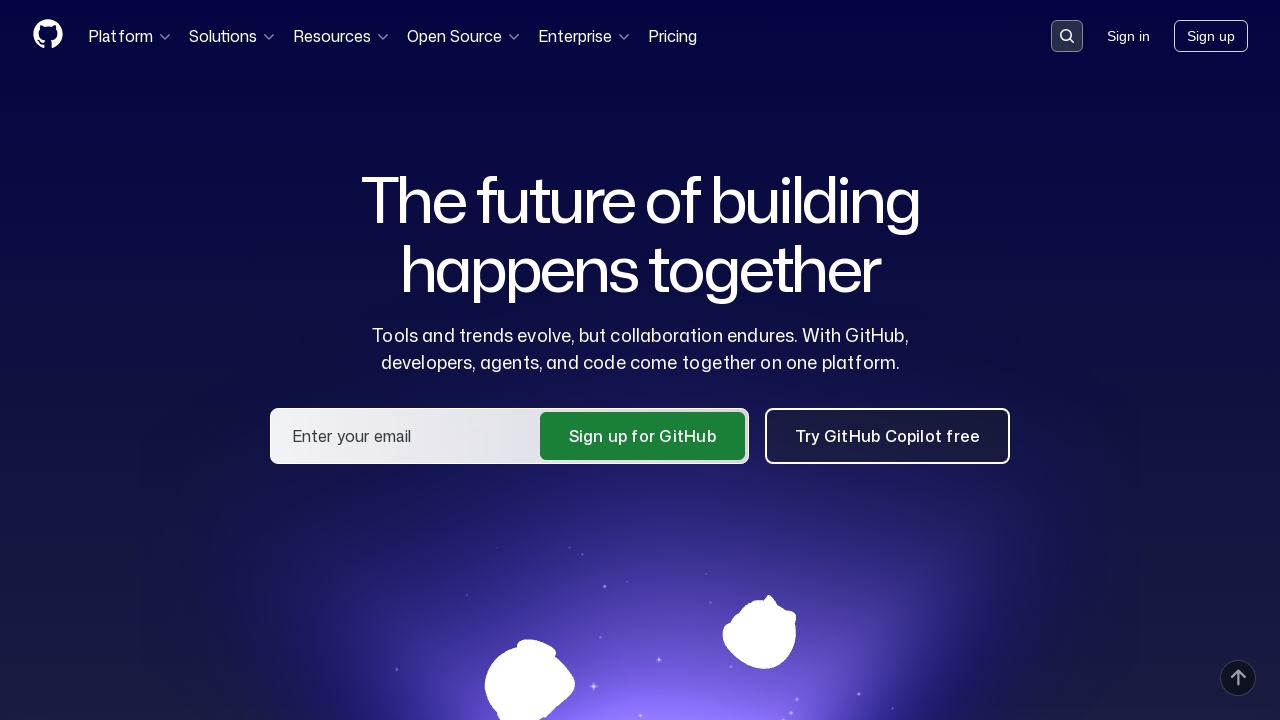

Navigated to GitHub homepage
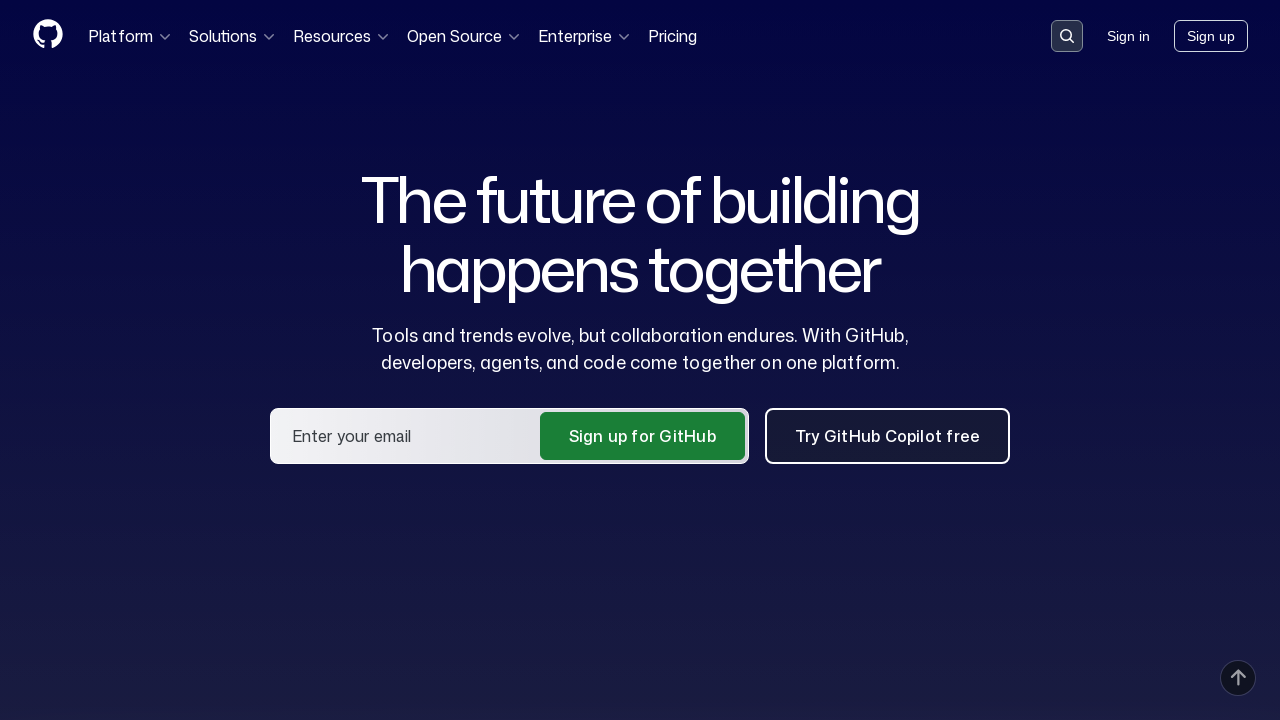

Page fully loaded (DOM content loaded)
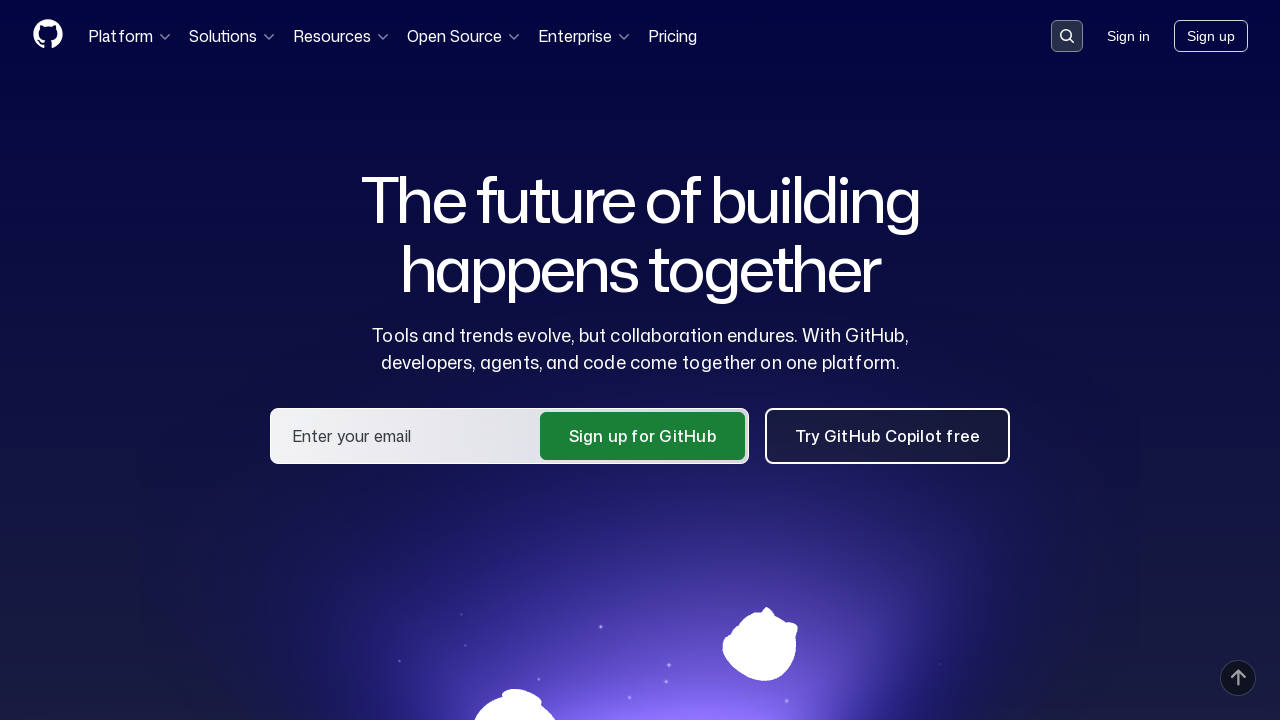

Retrieved page title: 'GitHub · Change is constant. GitHub keeps you ahead. · GitHub'
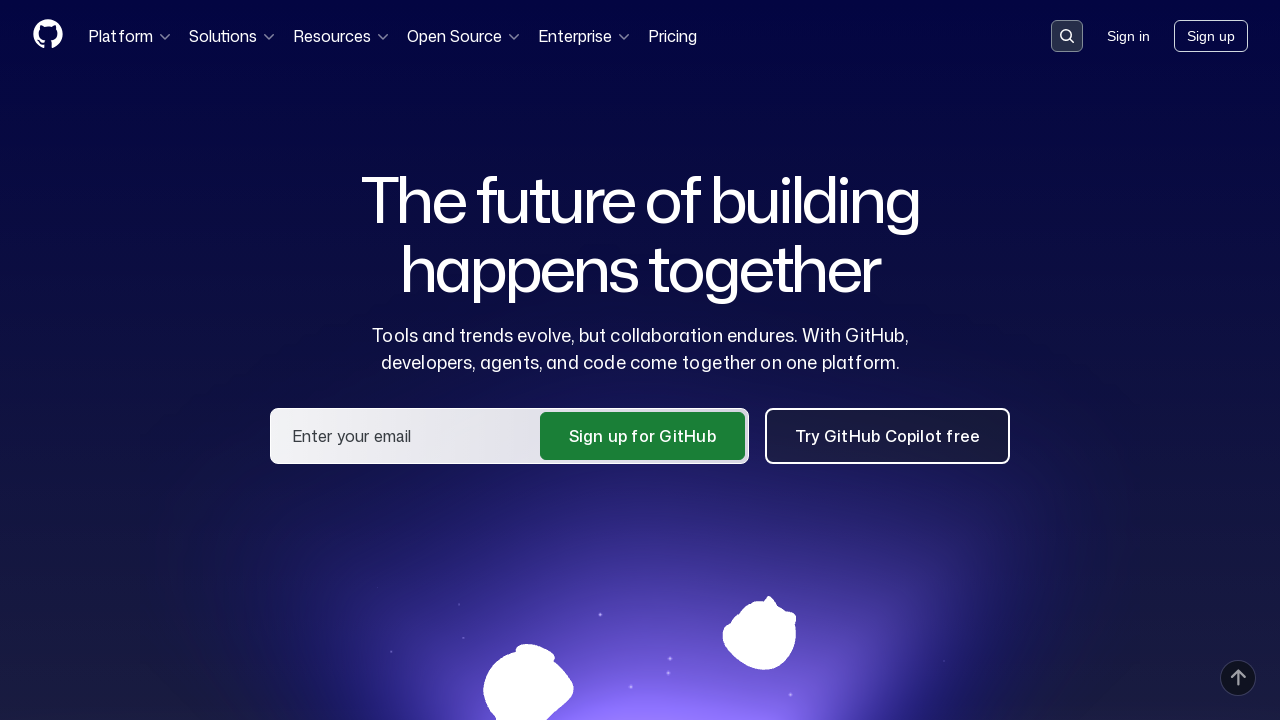

Verified page title contains 'GitHub'
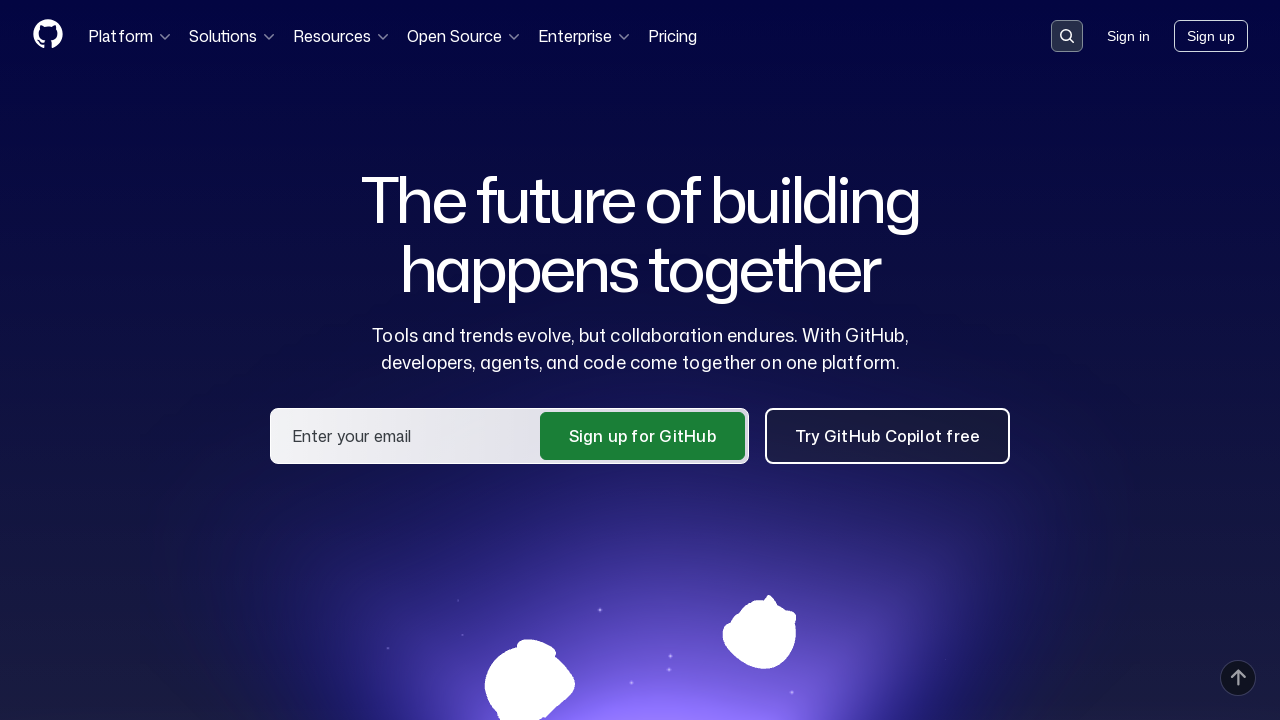

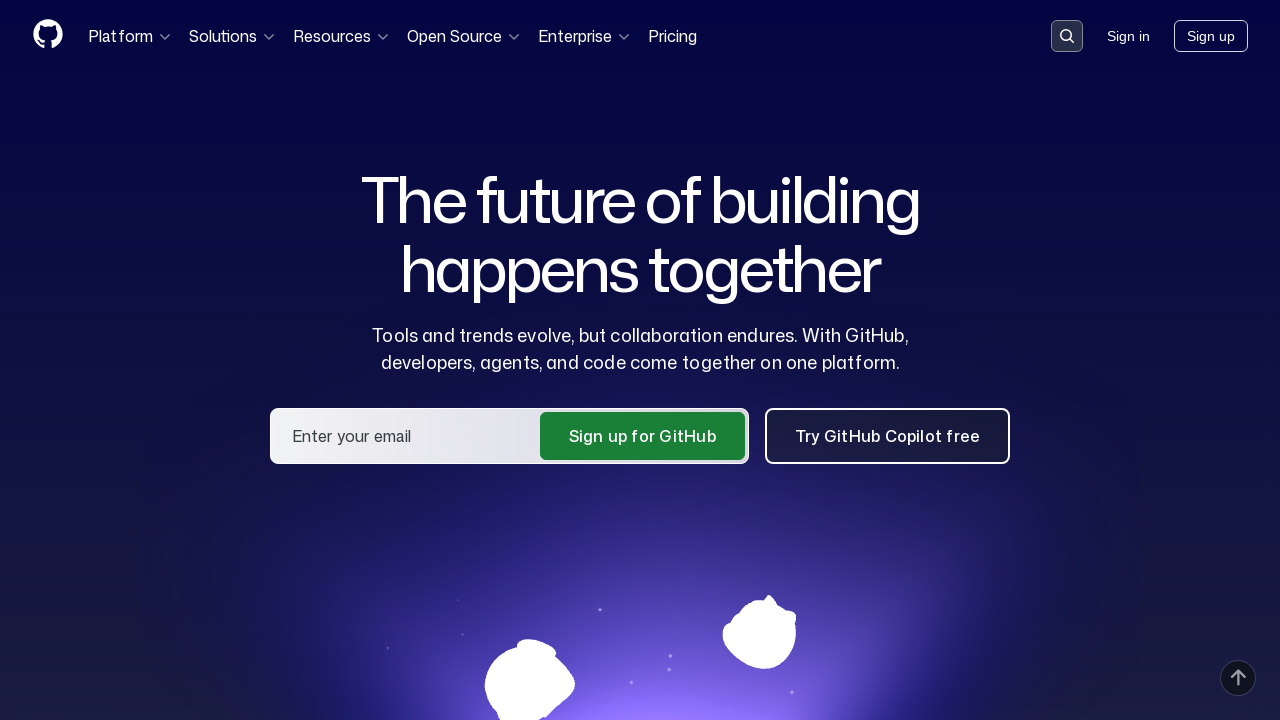